Tests various alert types on a practice page including prompt alerts with text input and modern modal dialogs

Starting URL: https://letcode.in/alert

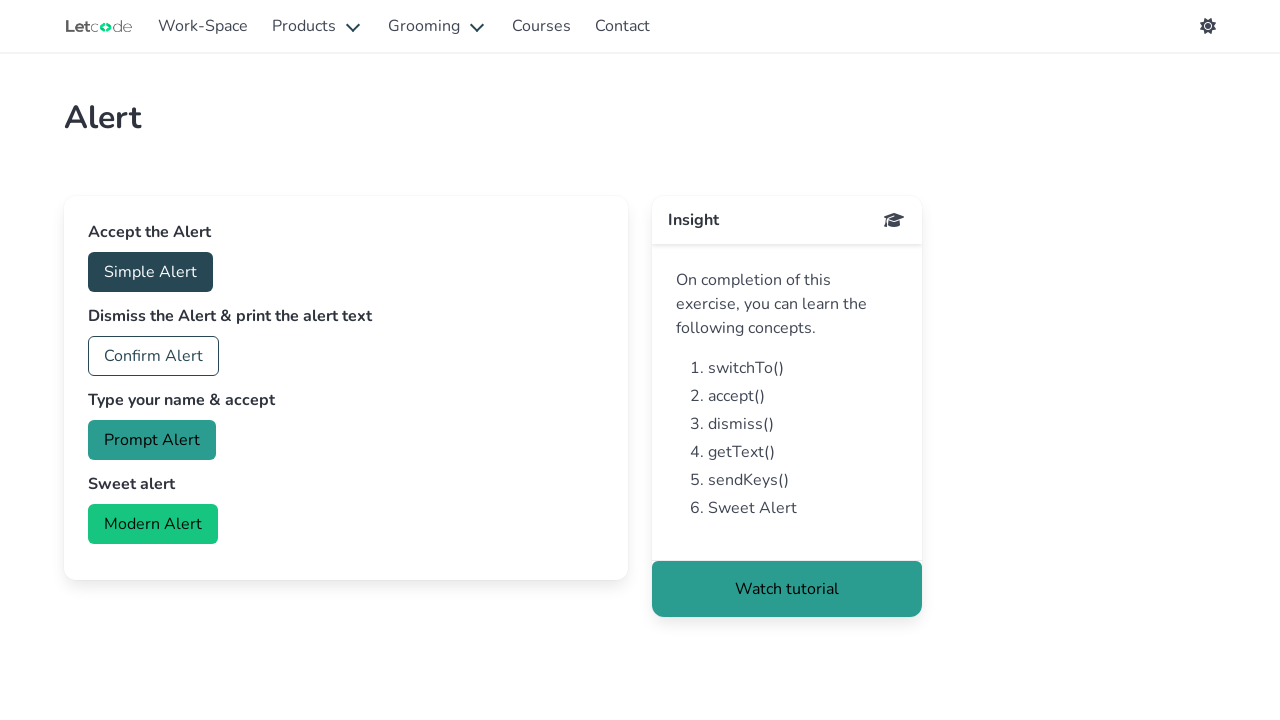

Clicked prompt alert button at (152, 440) on #prompt
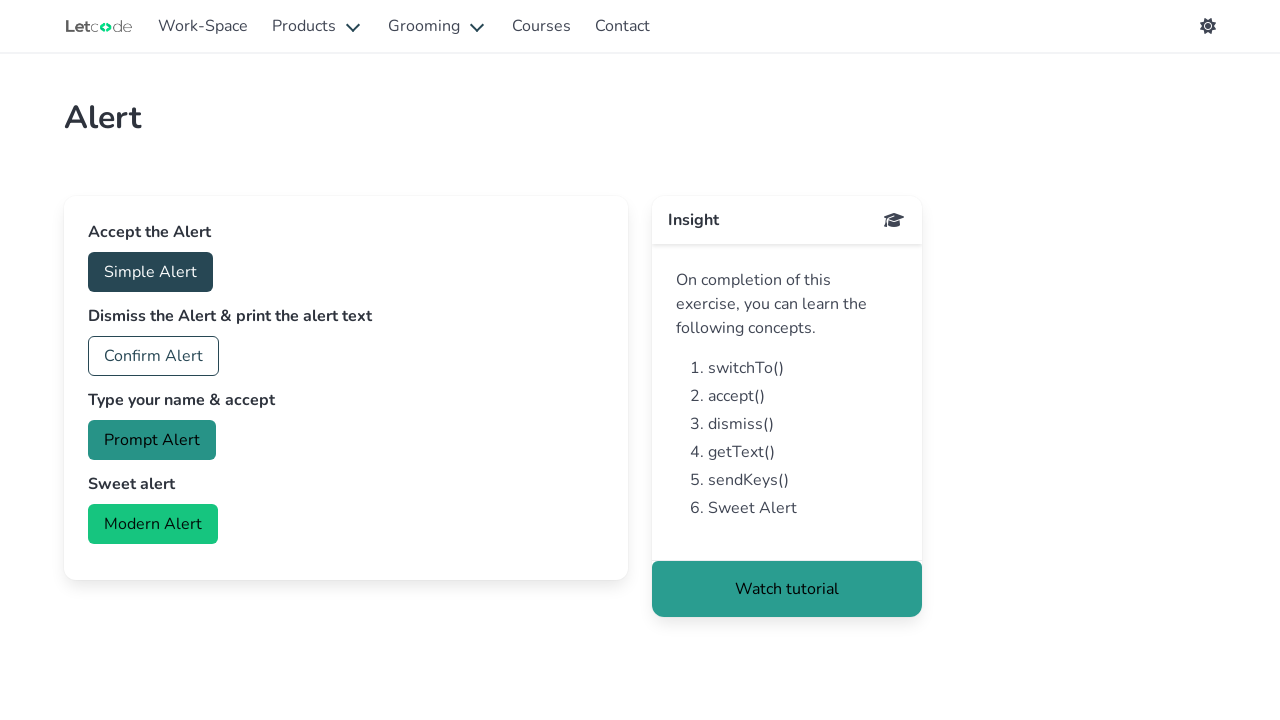

Registered dialog handler to accept prompt with text 'Prompt alert'
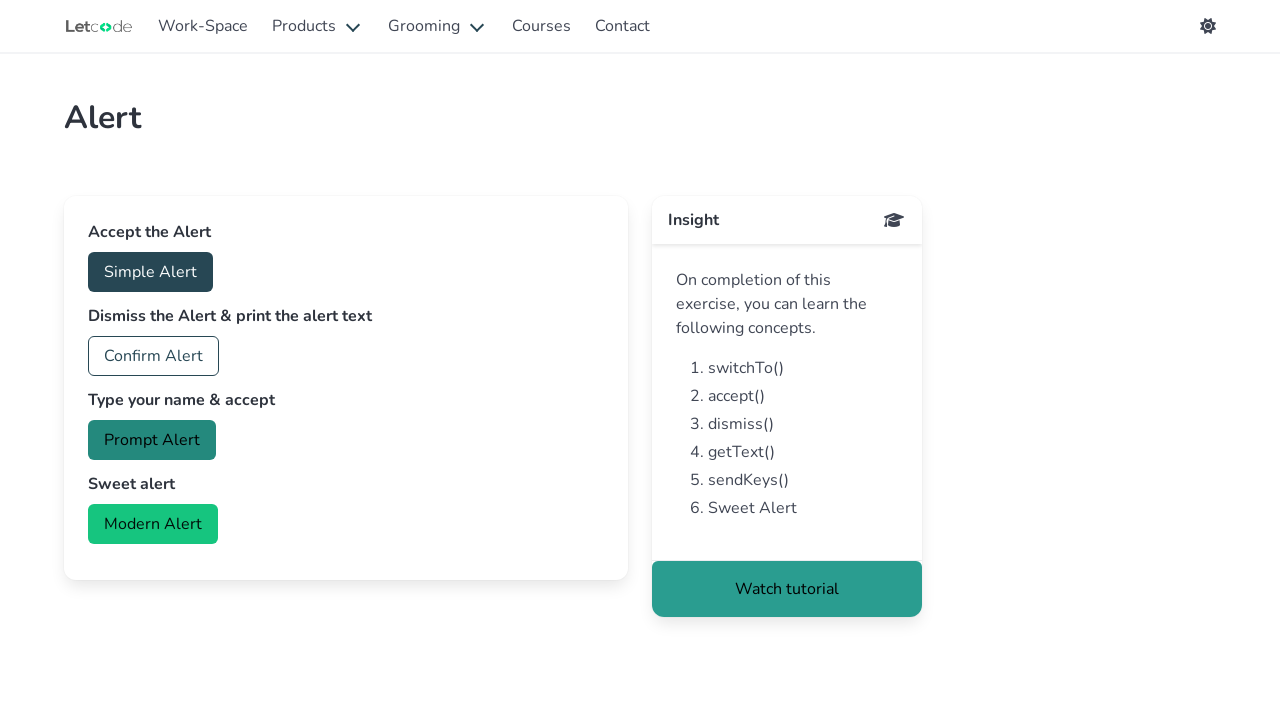

Clicked prompt button to trigger dialog at (152, 440) on #prompt
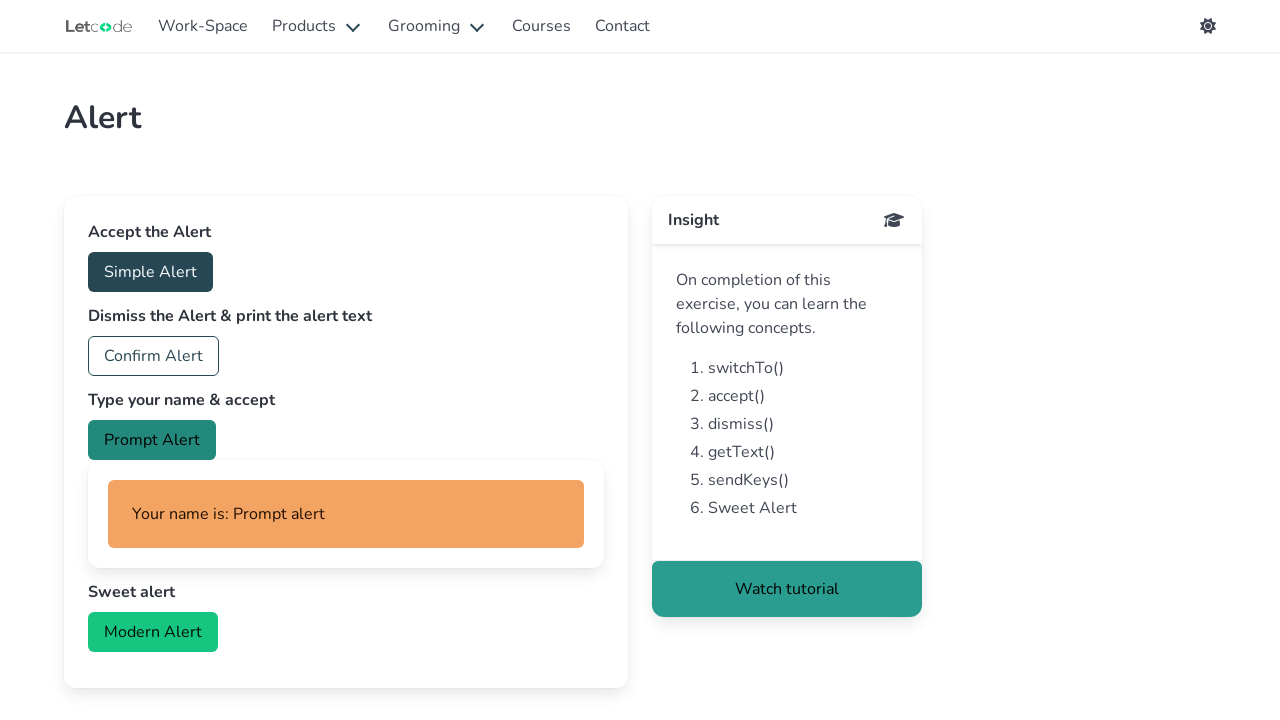

Waited for dialog to be handled
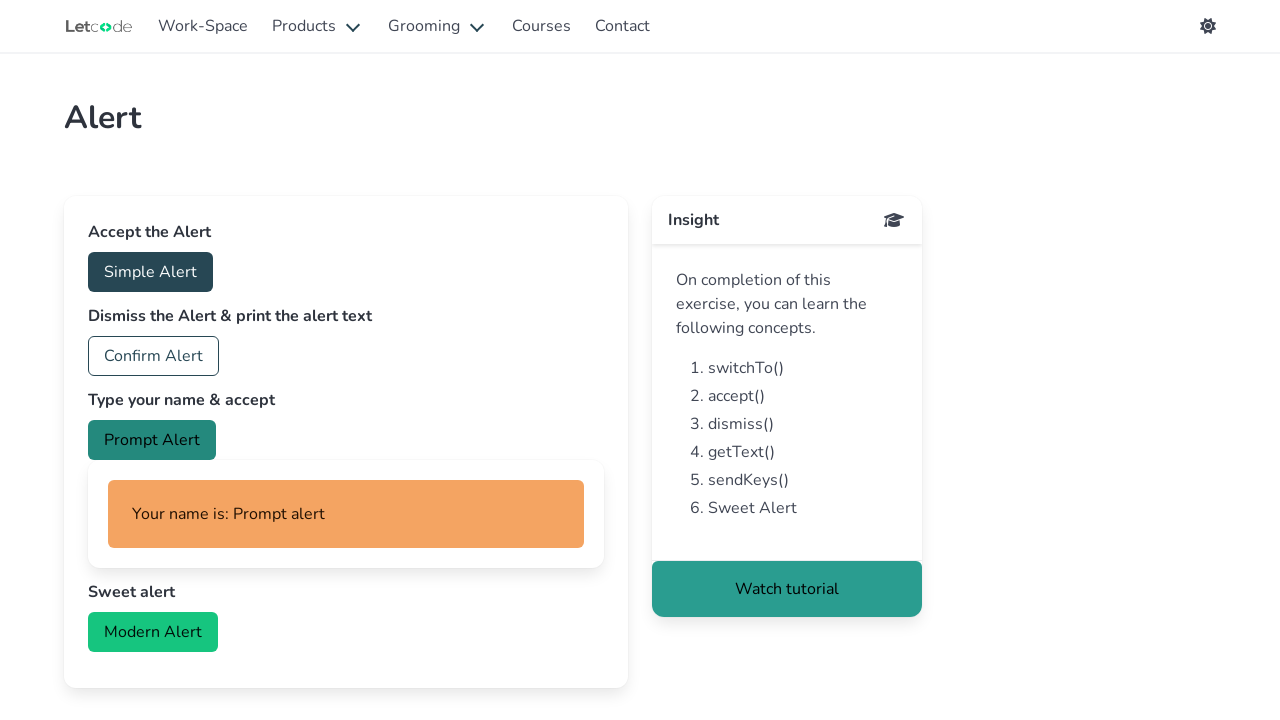

Removed dialog handler for subsequent dialogs
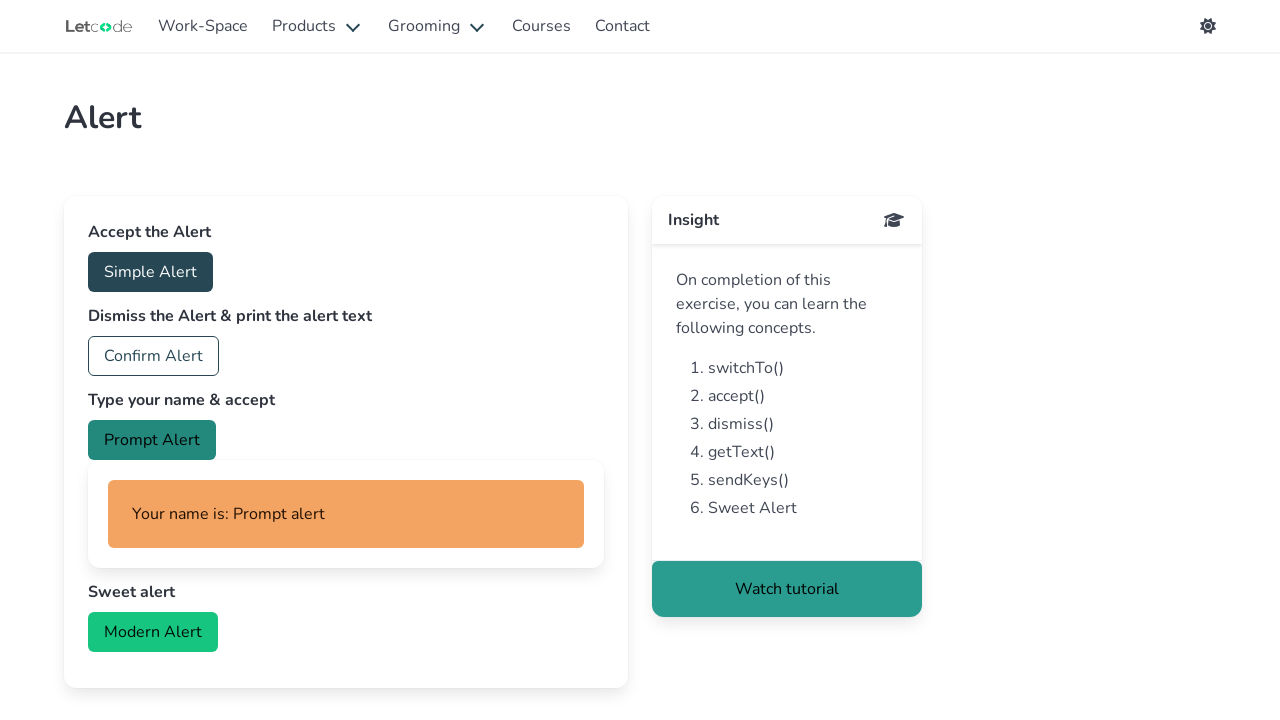

Verified prompt input was displayed in #myName element
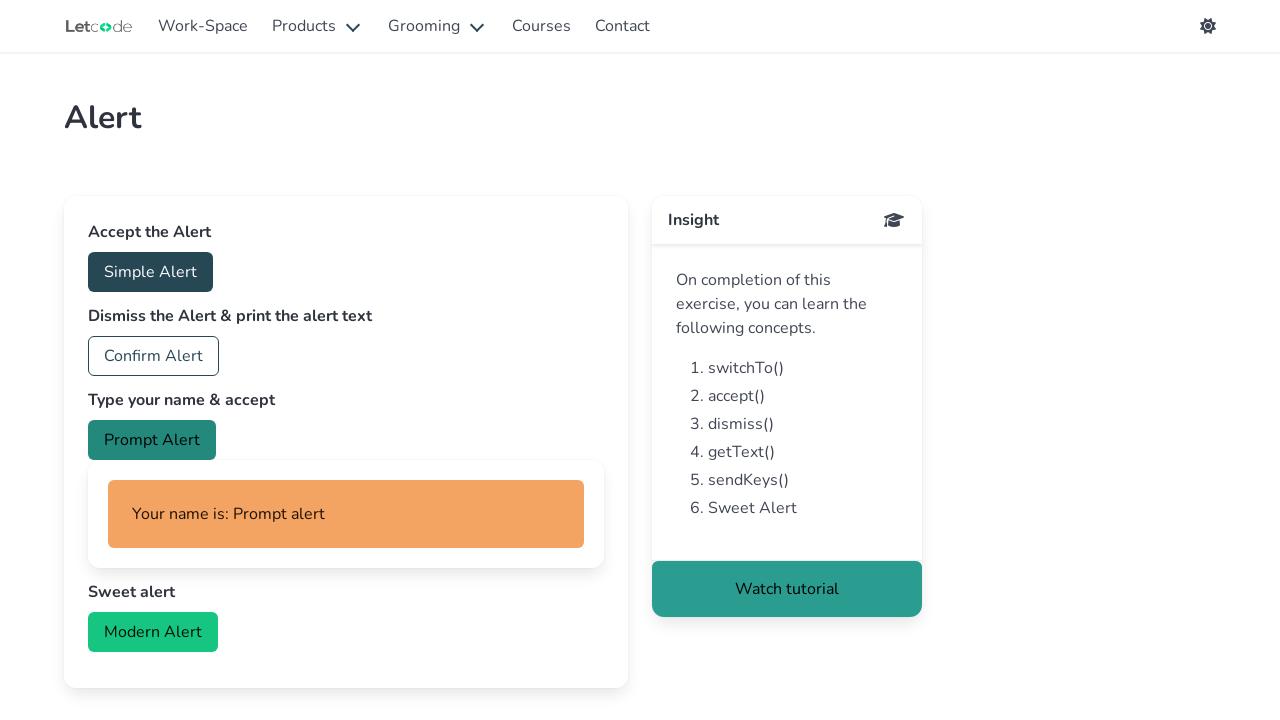

Clicked modern alert button to open modal dialog at (153, 632) on #modern
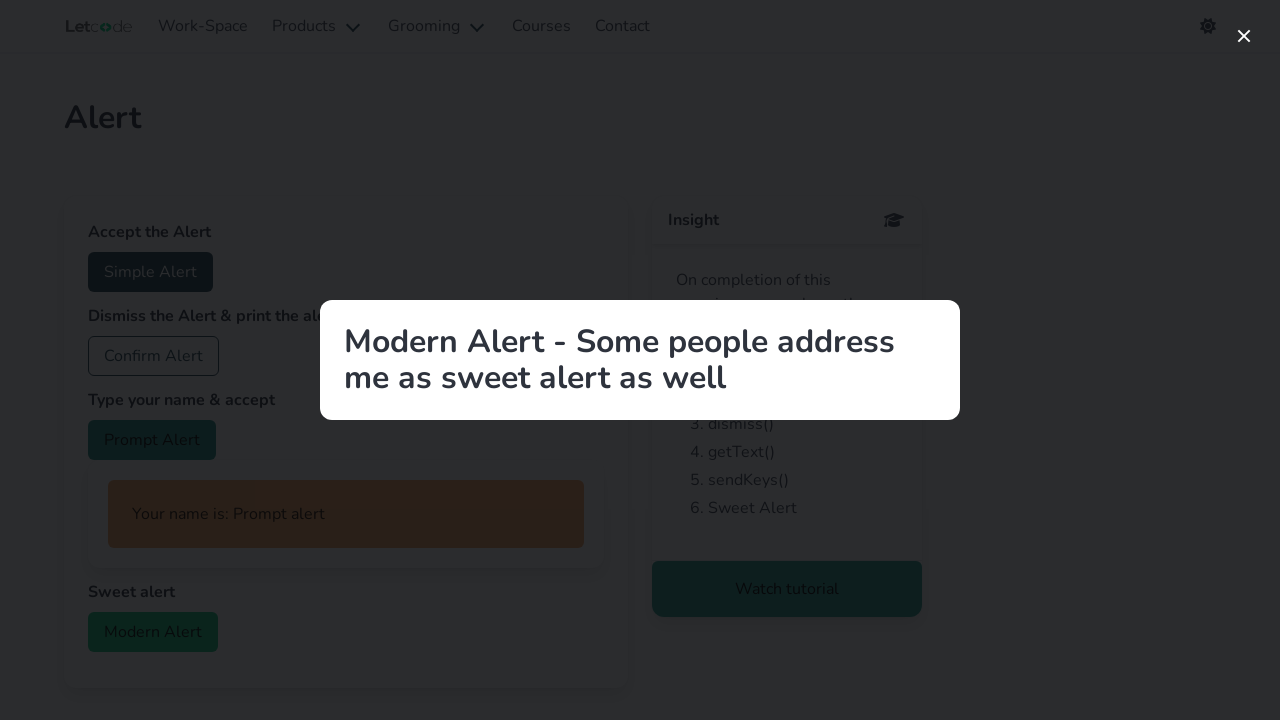

Modern modal dialog appeared with close button
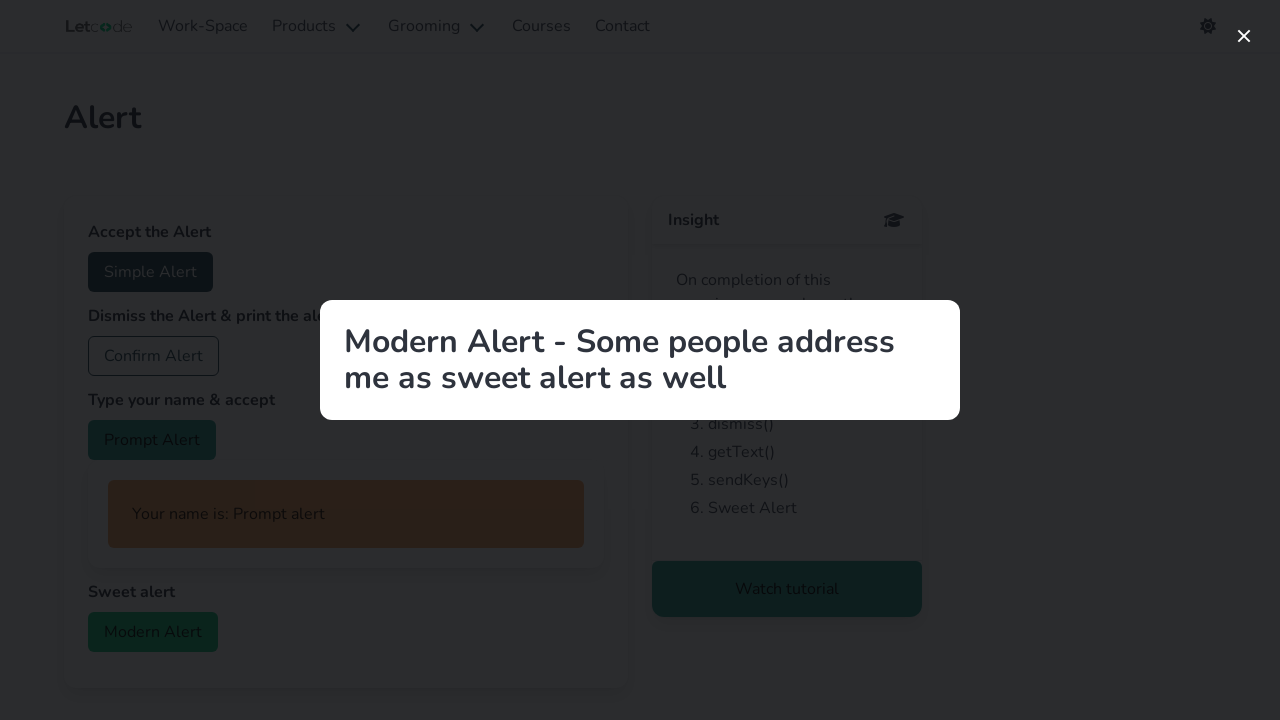

Closed modern modal dialog by clicking close button at (1244, 36) on button[aria-label='close']
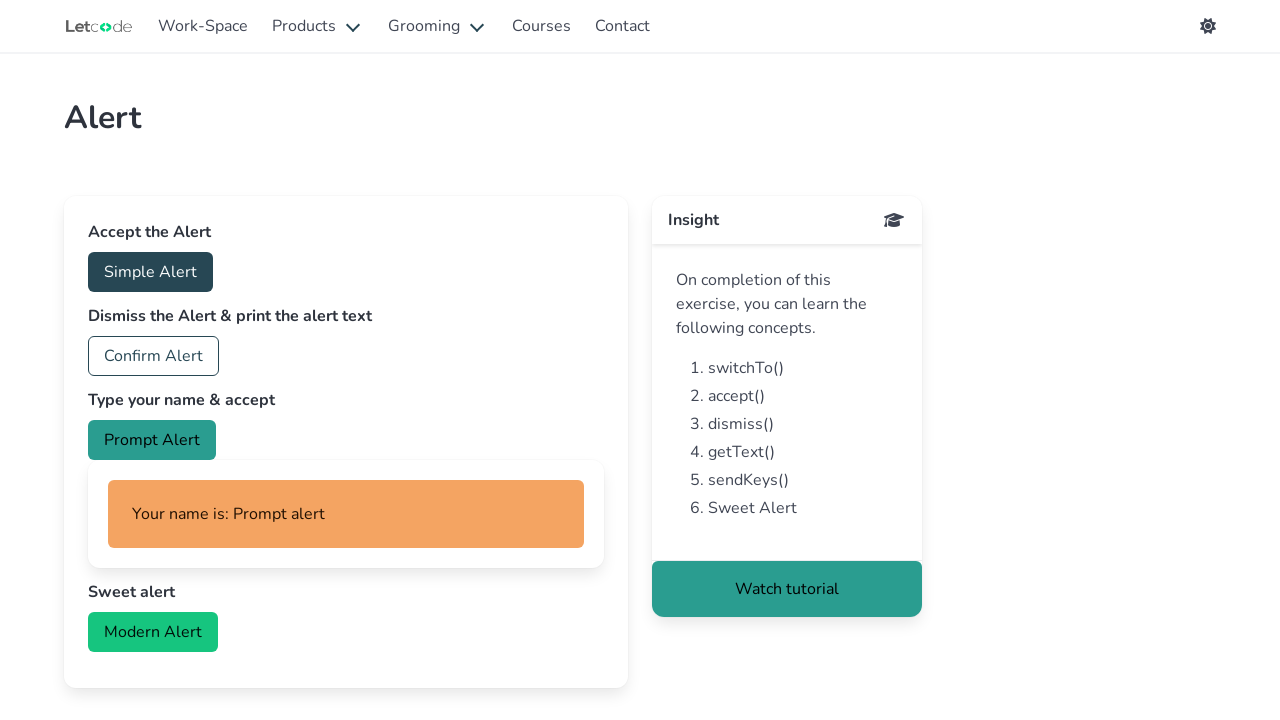

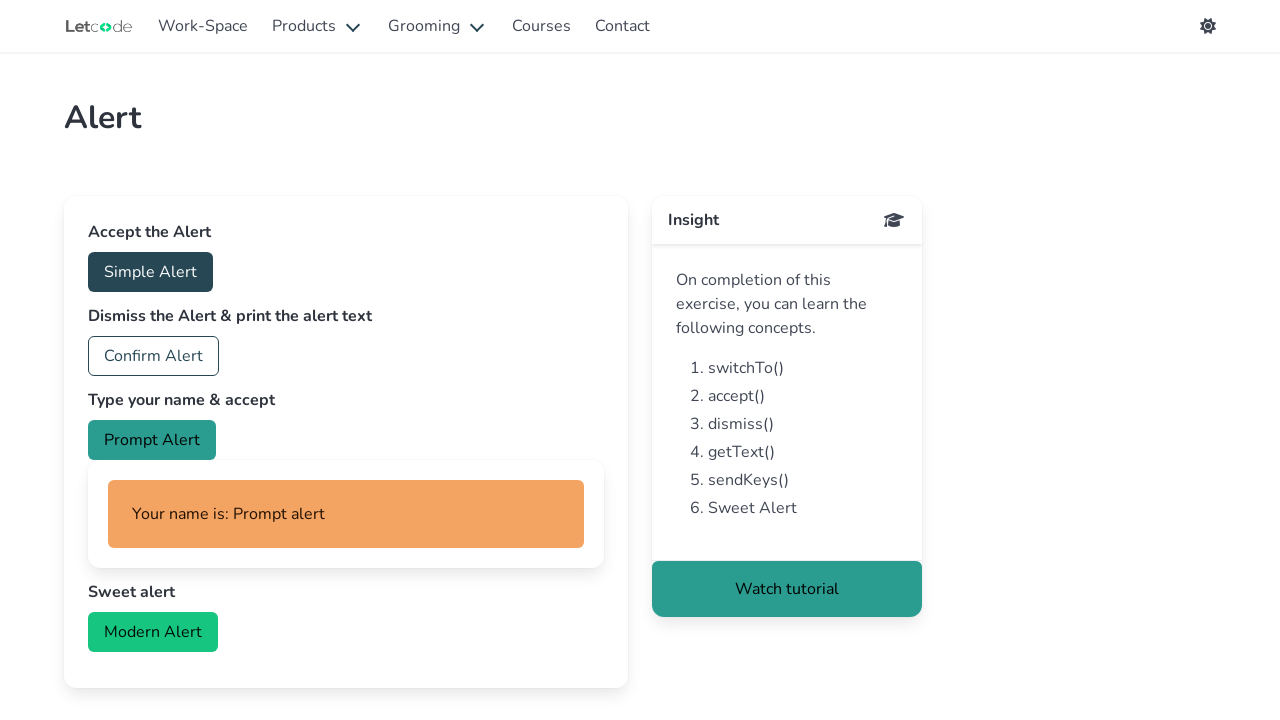